Tests right-click context menu functionality by right-clicking an element and selecting Quit option from the context menu

Starting URL: http://swisnl.github.io/jQuery-contextMenu/demo.html

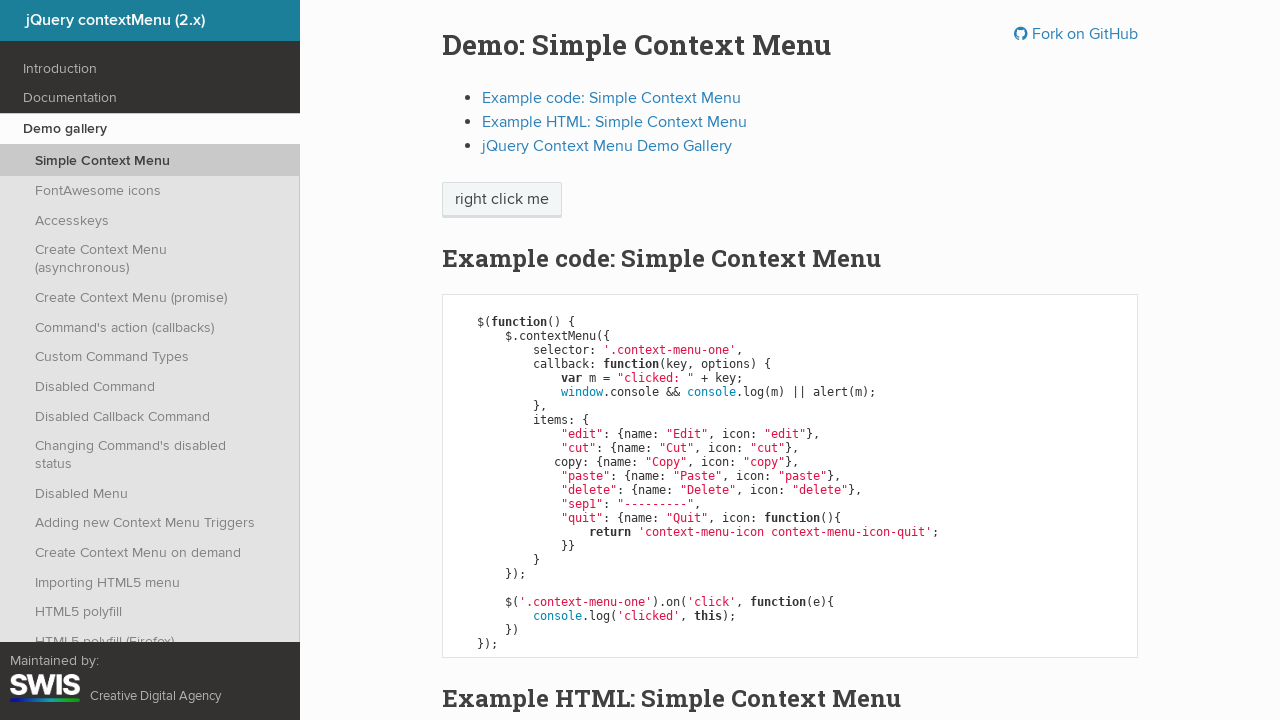

Right-clicked on 'right click me' element to open context menu at (502, 200) on xpath=//span[text()='right click me']
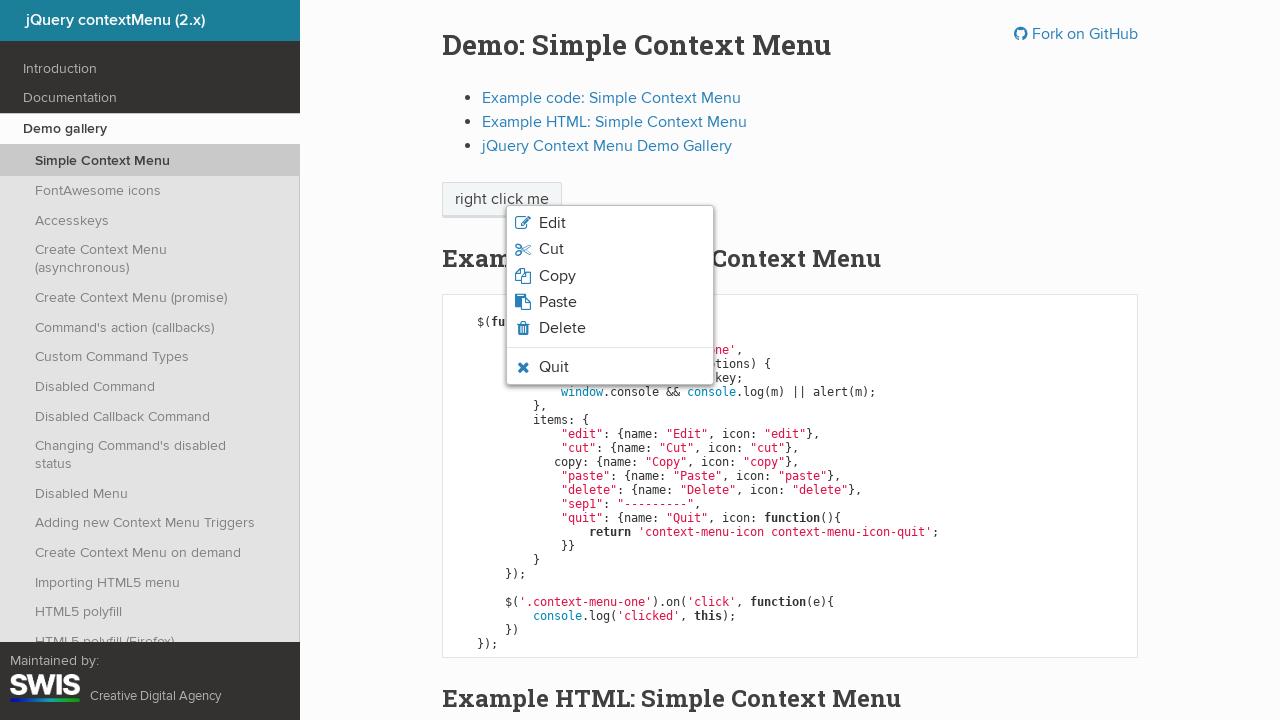

Hovered over 'Quit' option in context menu at (554, 367) on xpath=//ul[@class='context-menu-list context-menu-root']//li/span[text()='Quit']
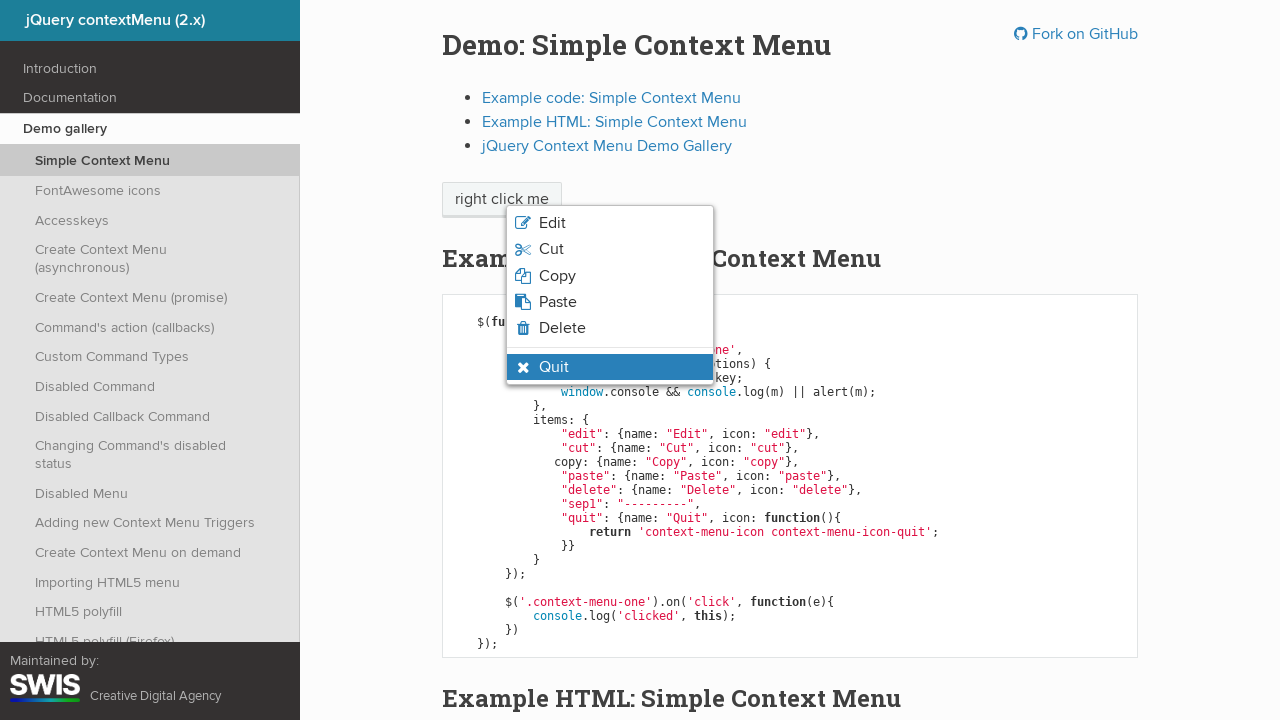

Clicked 'Quit' option from context menu at (554, 367) on xpath=//ul[@class='context-menu-list context-menu-root']//li/span[text()='Quit']
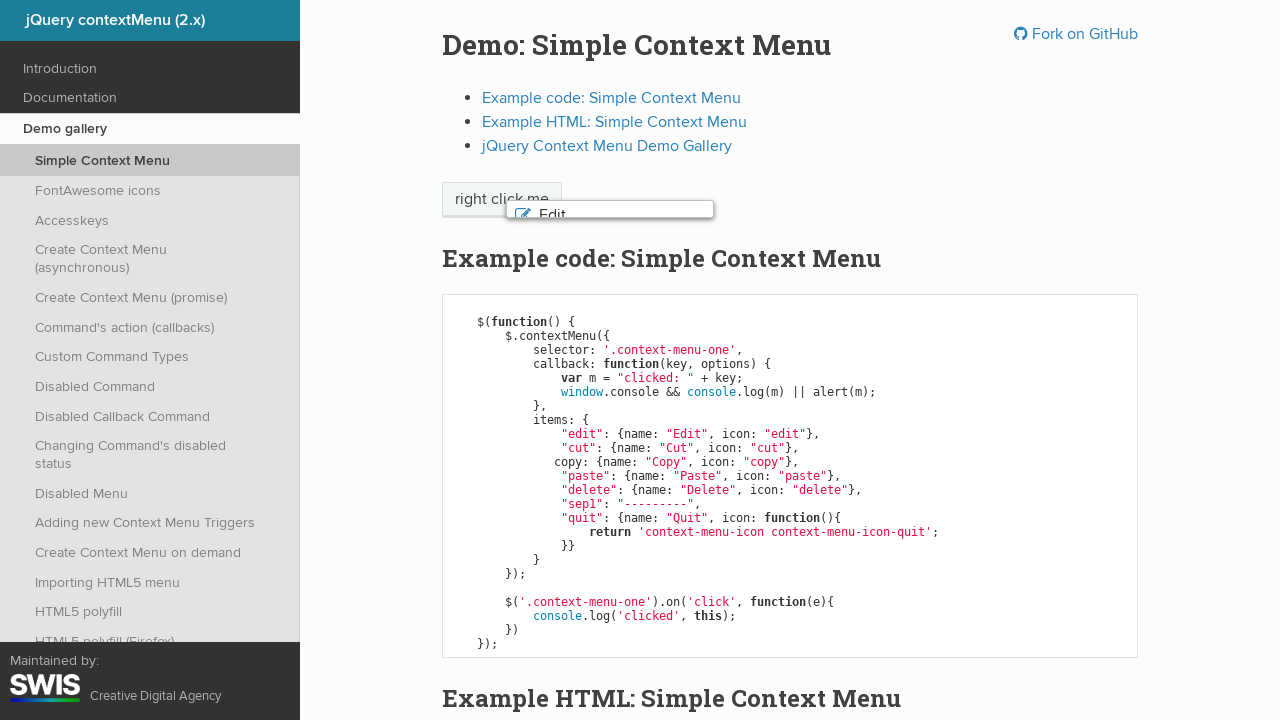

Accepted the alert dialog
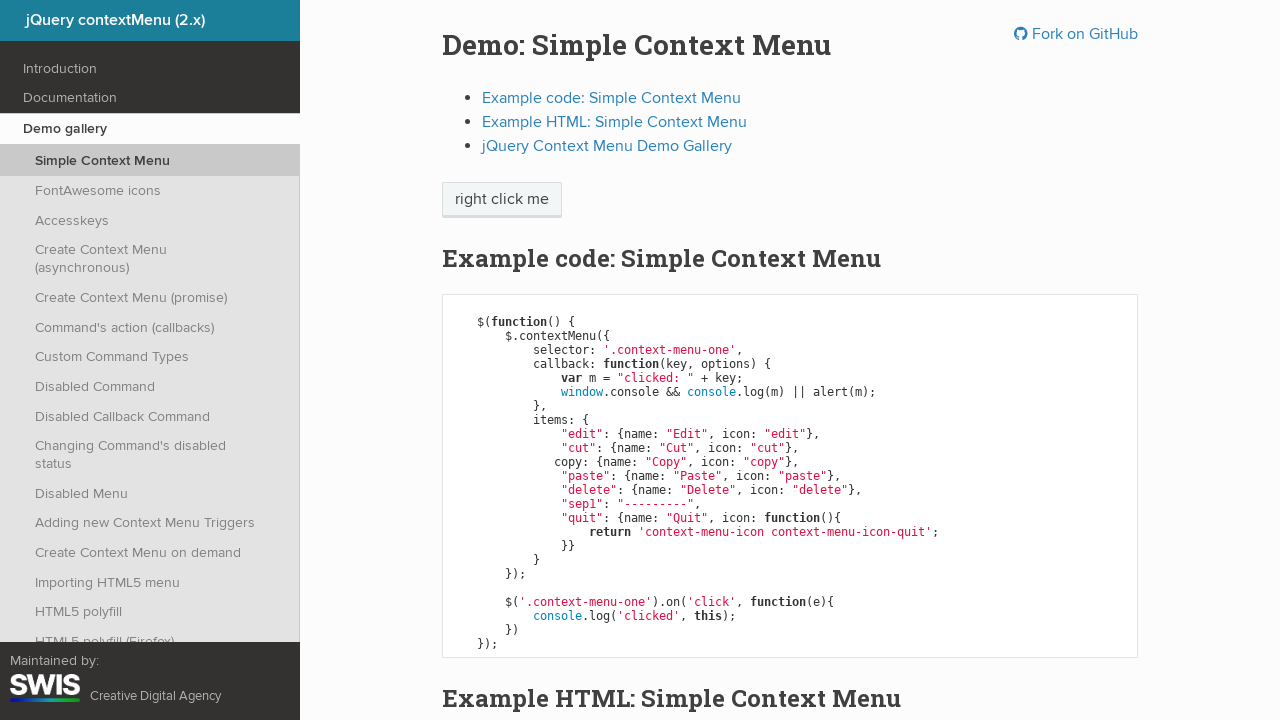

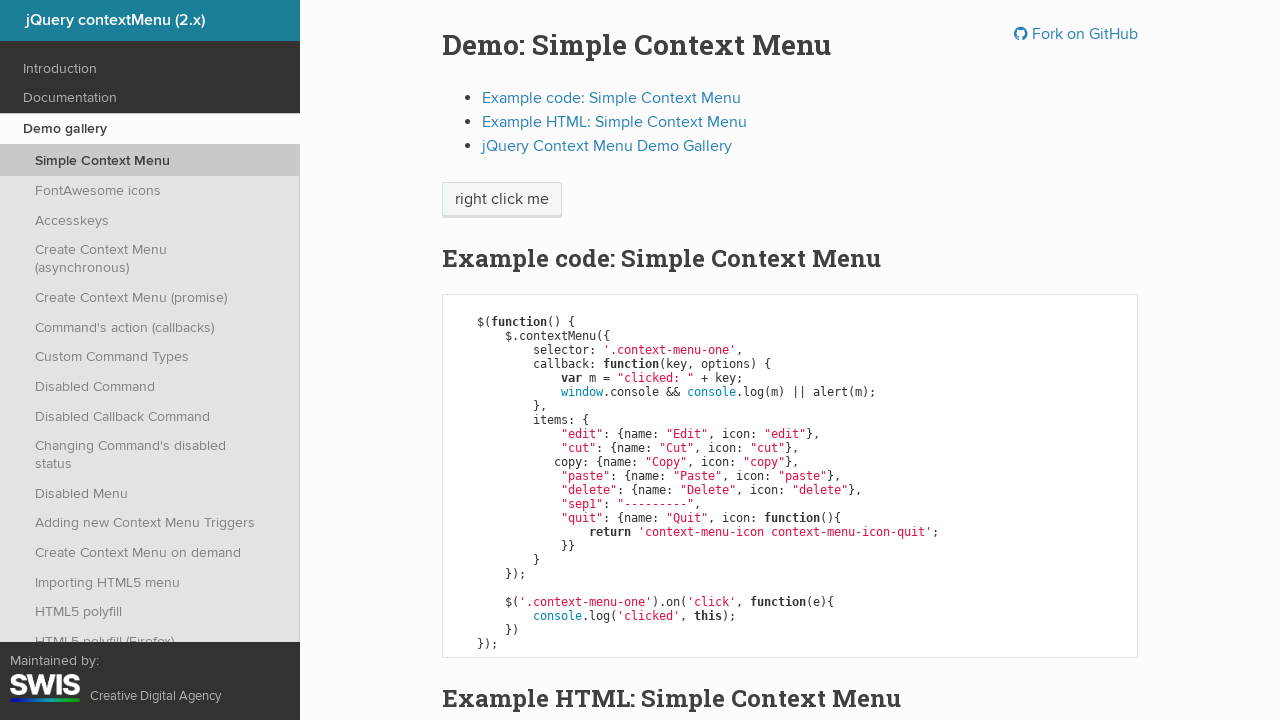